Navigates to Flipkart homepage and verifies the page loads successfully

Starting URL: https://www.flipkart.com/

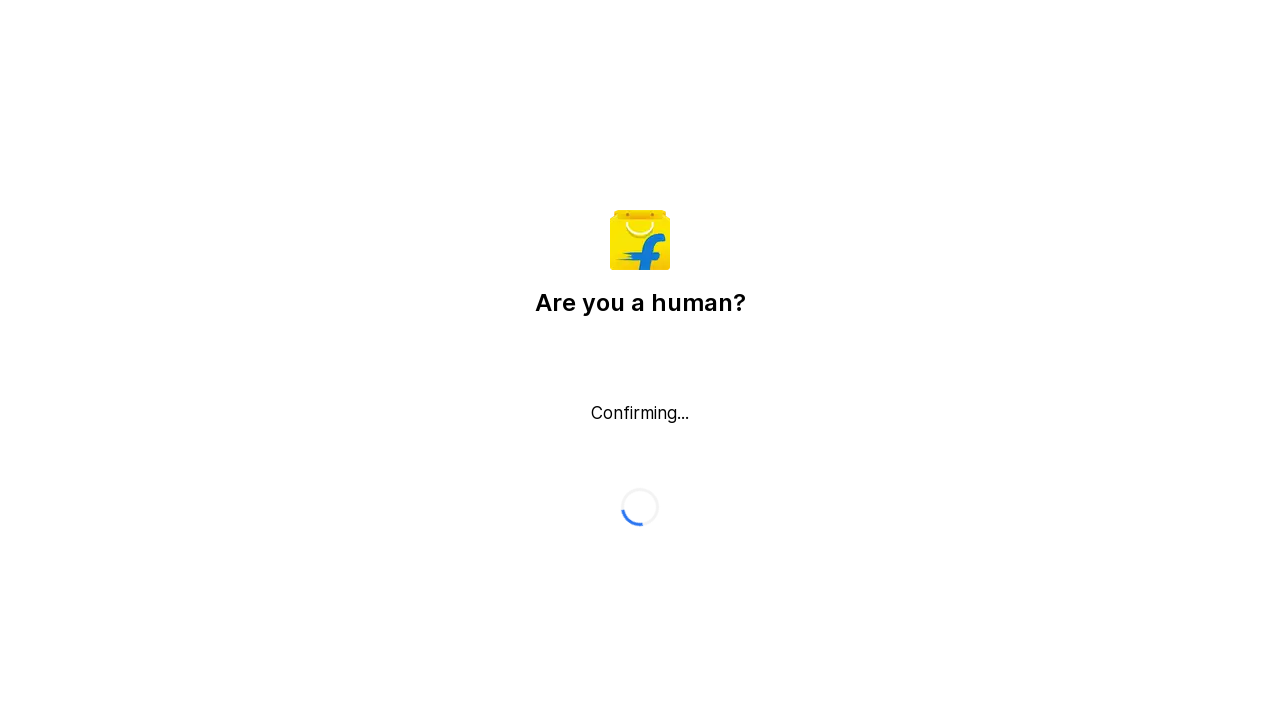

Page loaded successfully - DOM content loaded
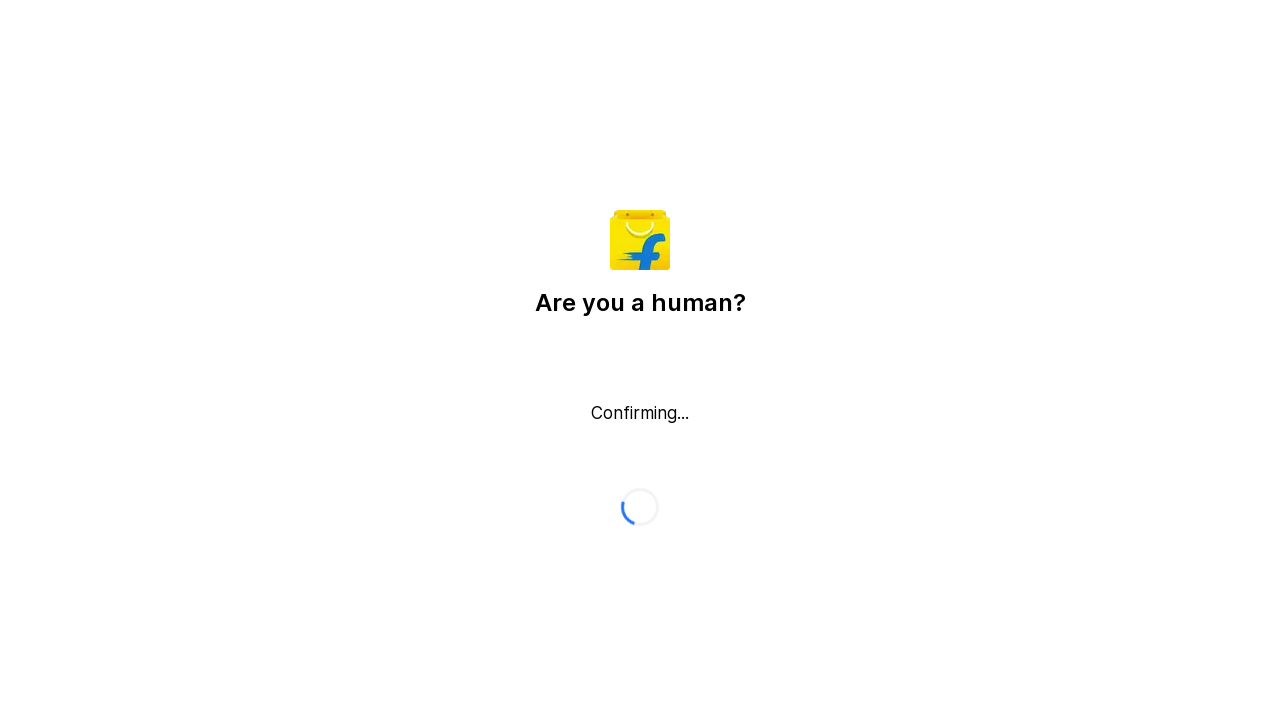

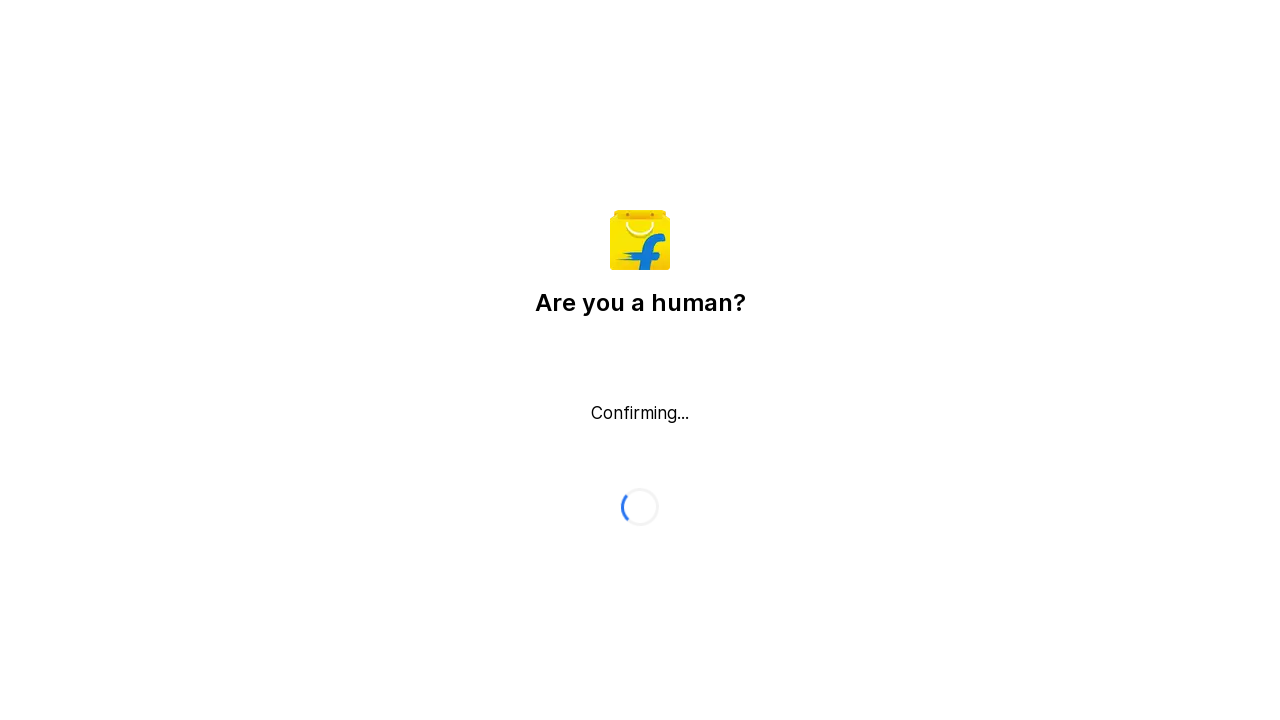